Tests selecting checkboxes by looping through them and clicking Check 3 and Check 4

Starting URL: http://antoniotrindade.com.br/treinoautomacao/elementsweb.html

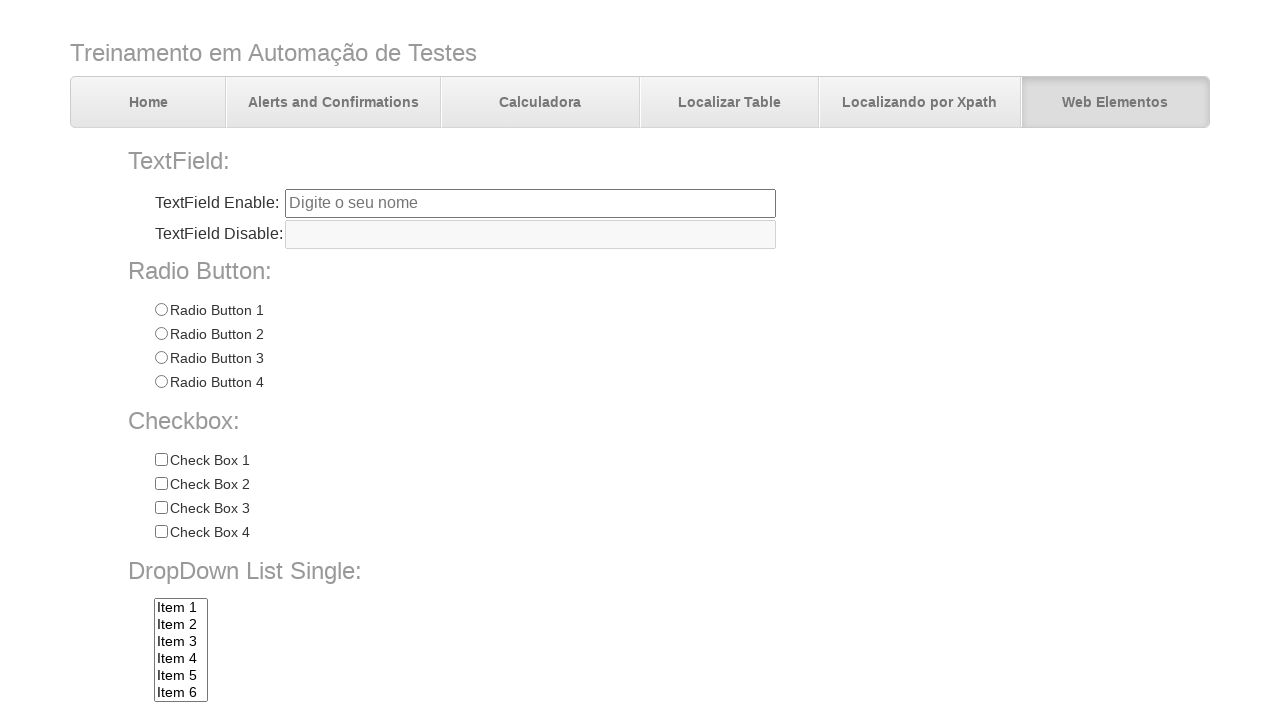

Located all checkboxes in the box div
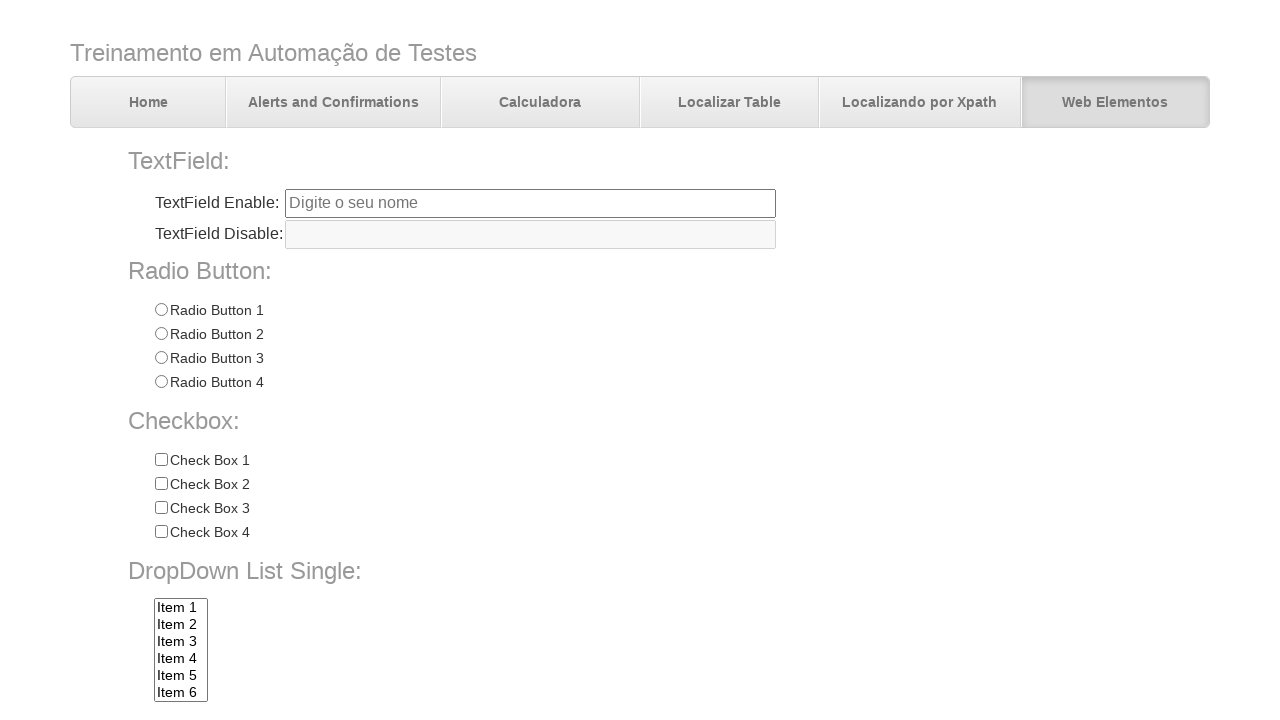

Verified that 4 checkboxes are present
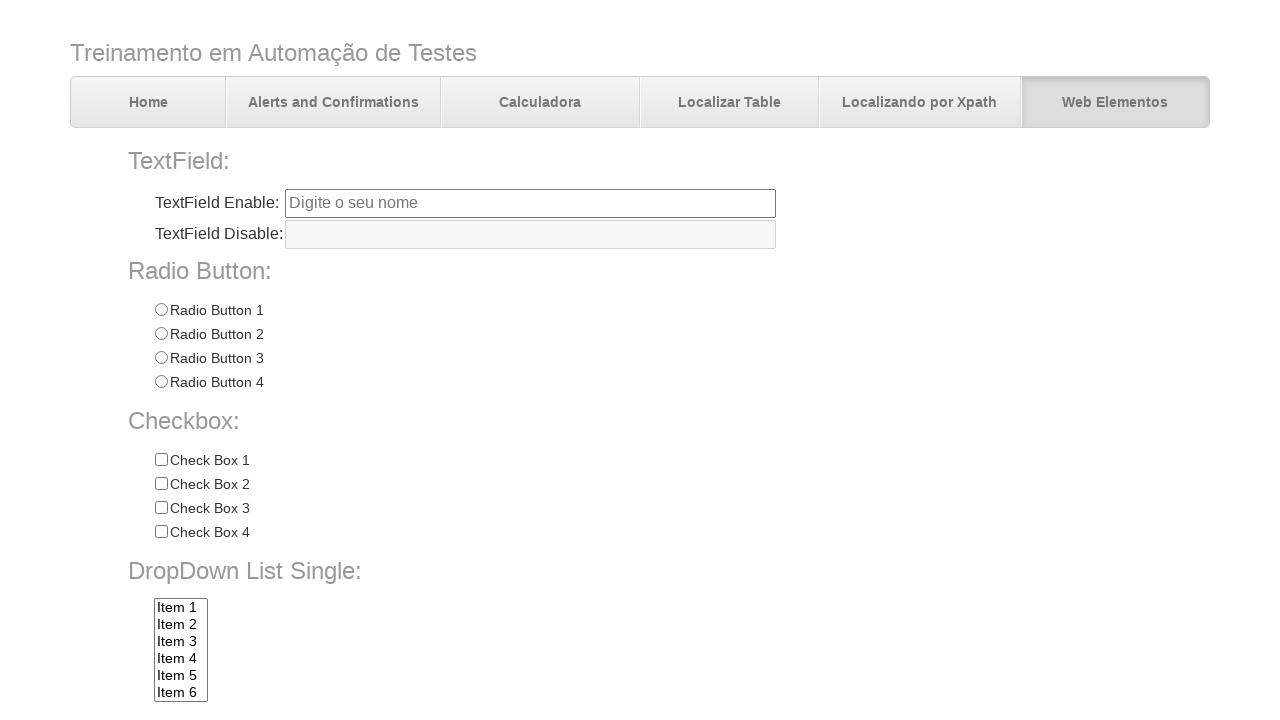

Clicked Check 3 checkbox at (161, 508) on input[type='checkbox'][value='Check 3']
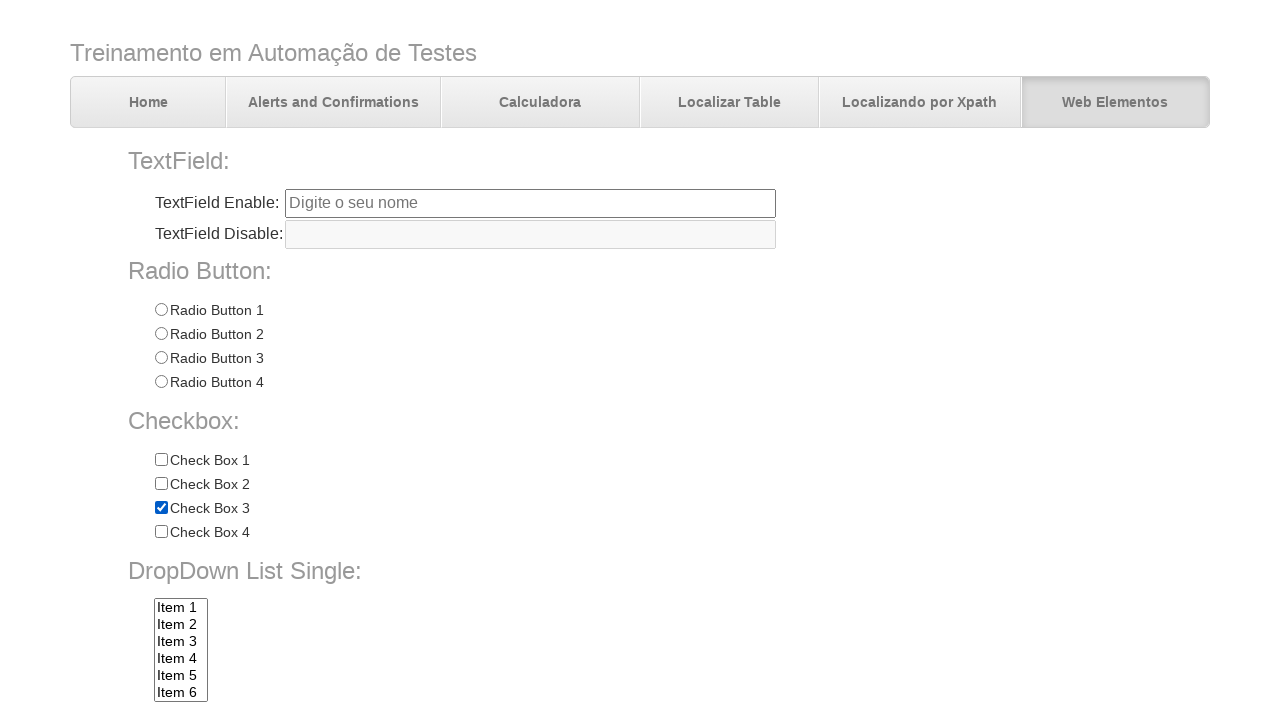

Clicked Check 4 checkbox at (161, 532) on input[type='checkbox'][value='Check 4']
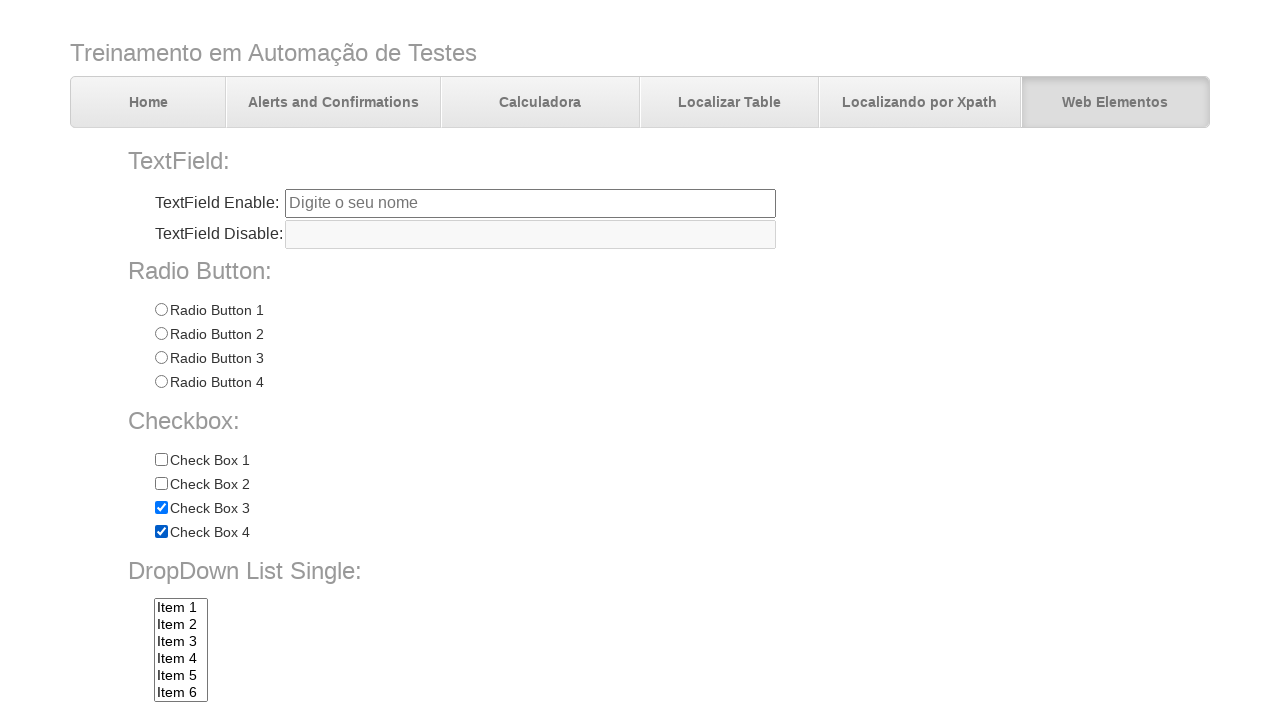

Verified Check 1 is not selected
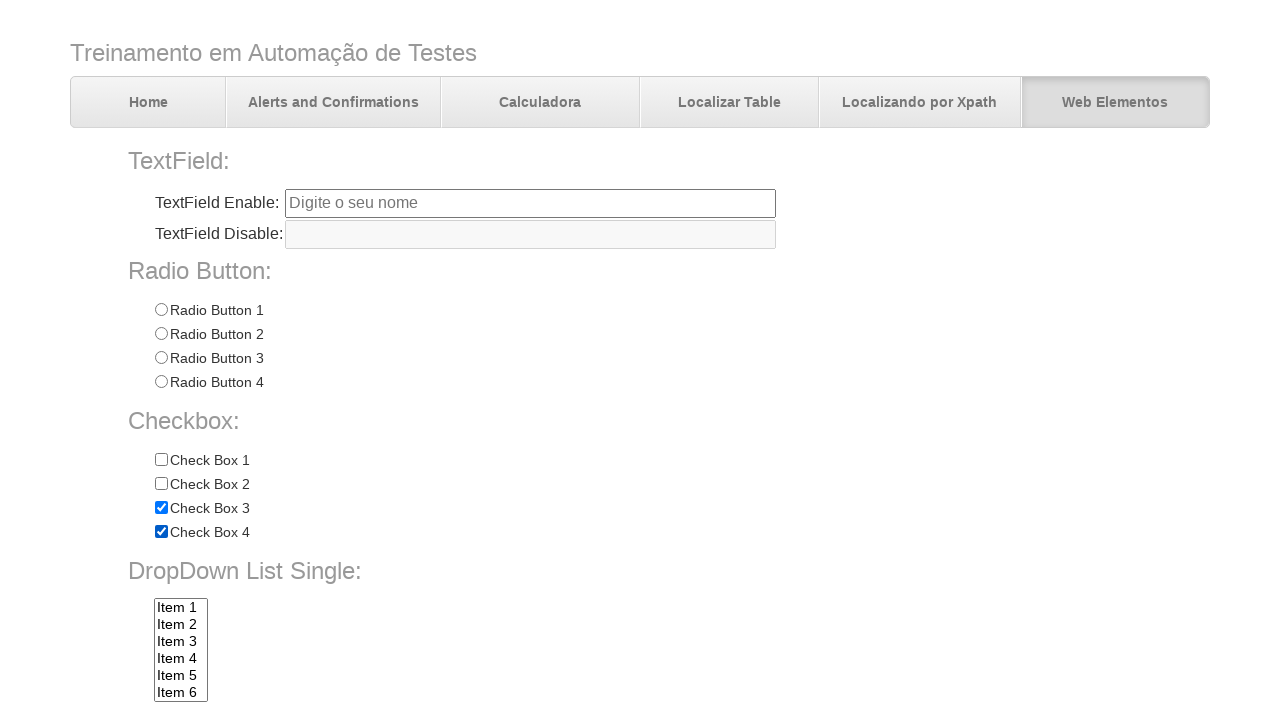

Verified Check 2 is not selected
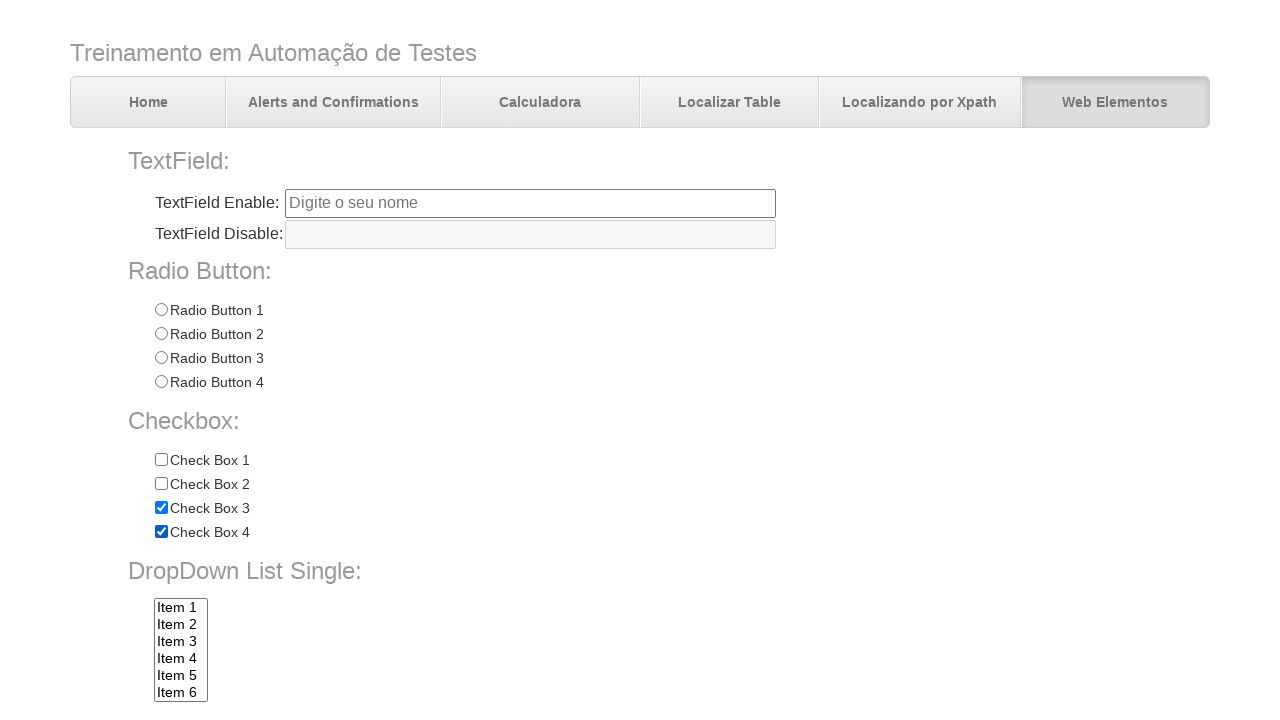

Verified Check 3 is selected
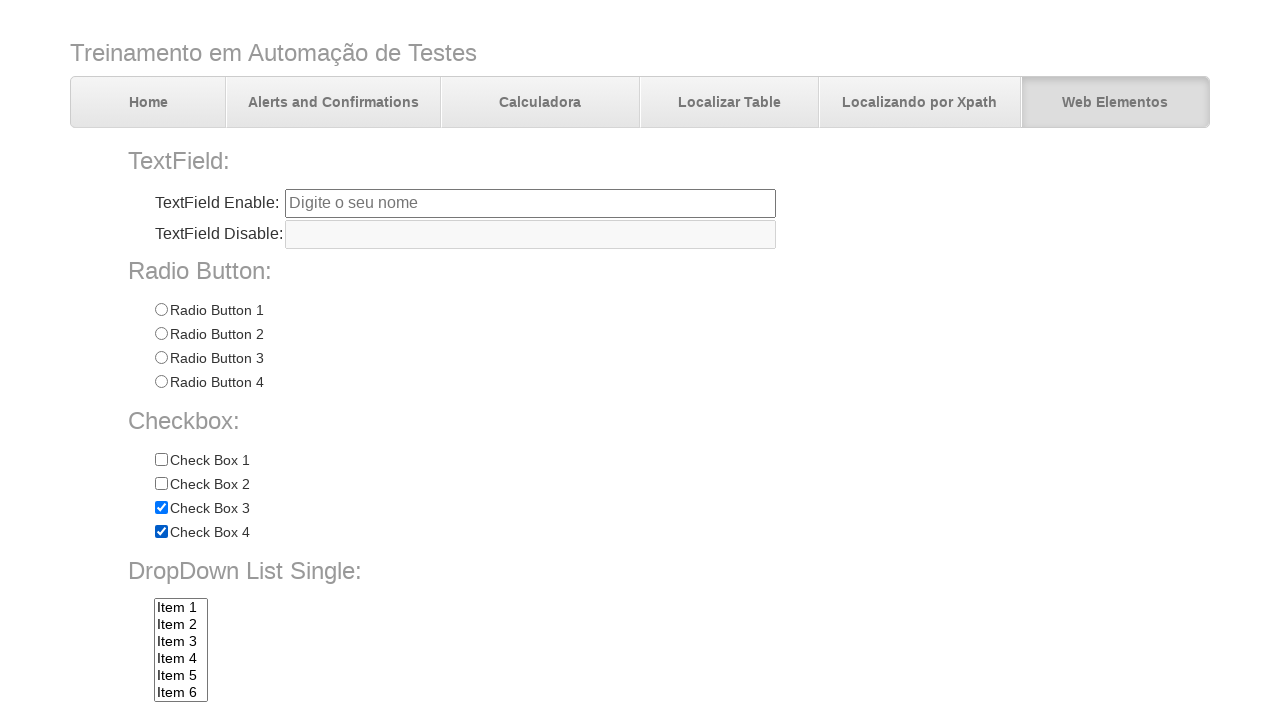

Verified Check 4 is selected
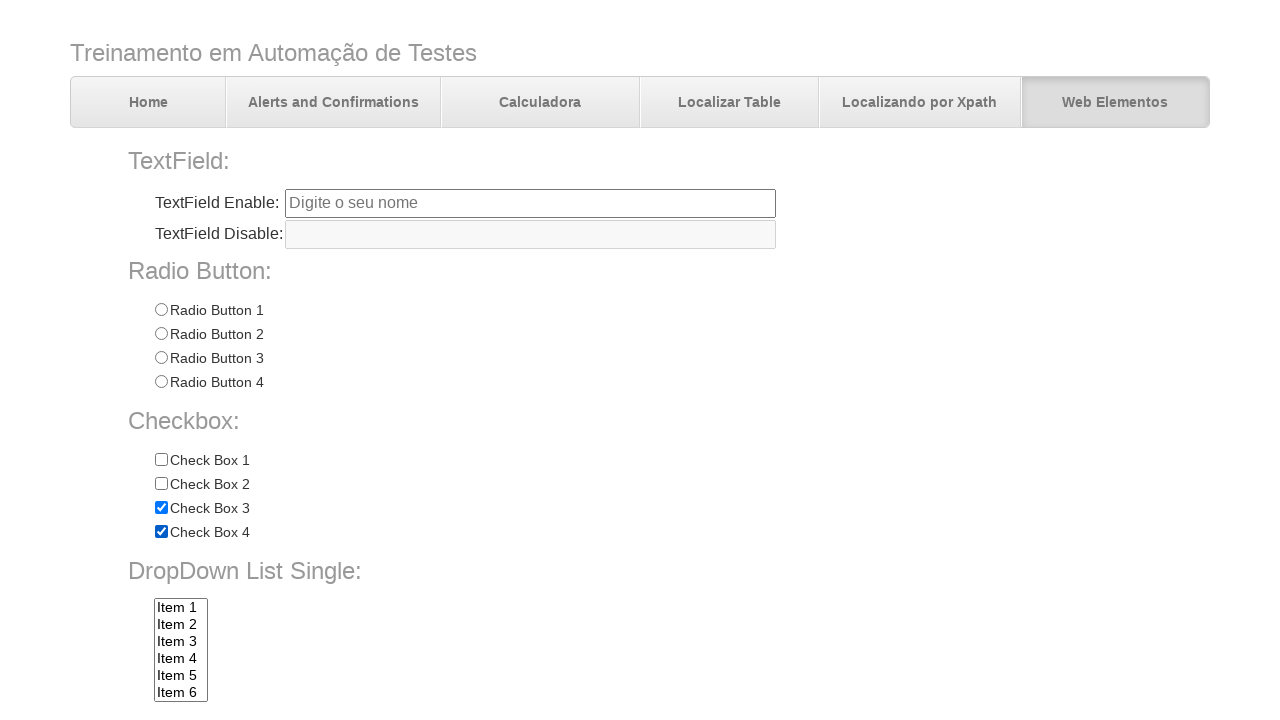

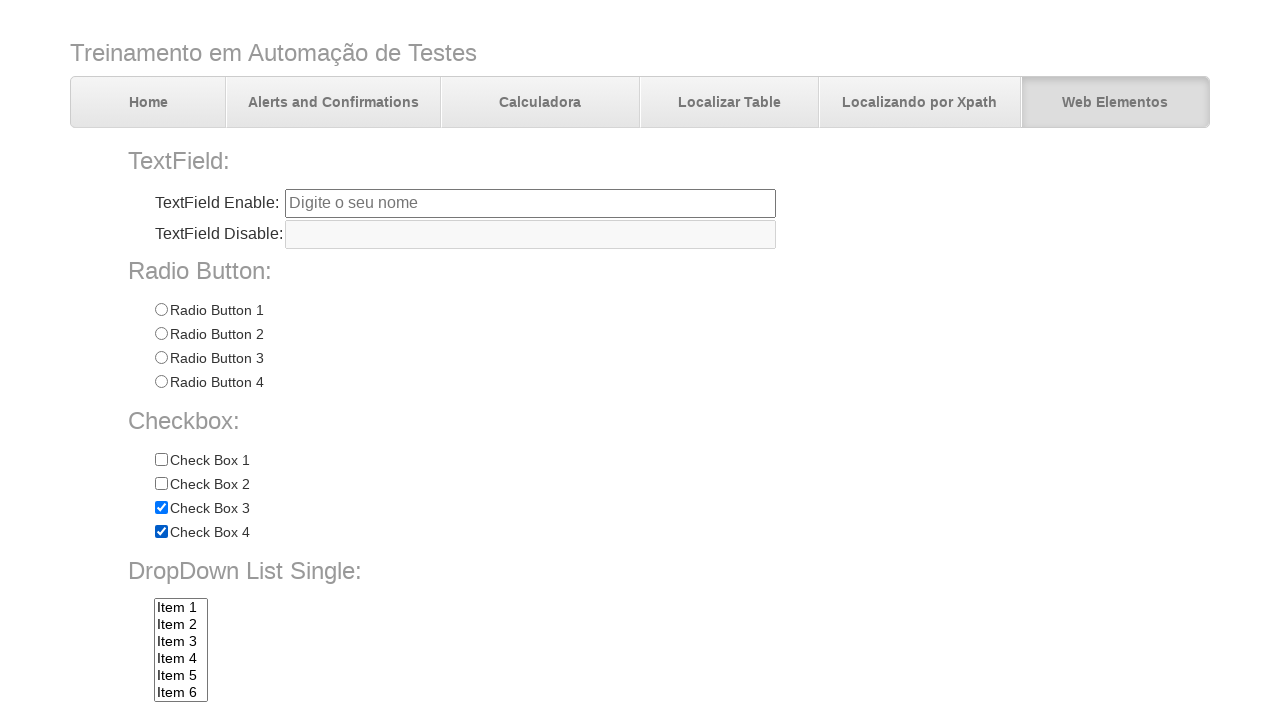